Tests that an error message is displayed when attempting to login with a locked out user account

Starting URL: https://www.saucedemo.com/

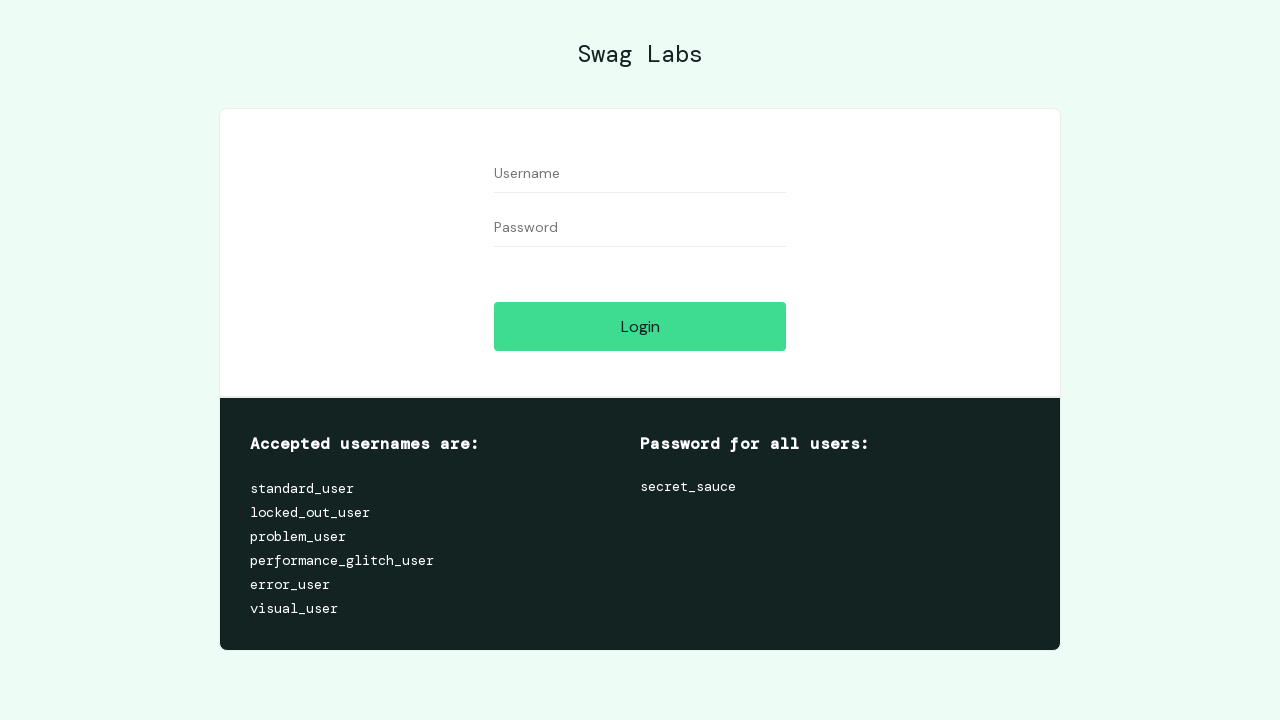

Entered locked_out_user in username field on #user-name
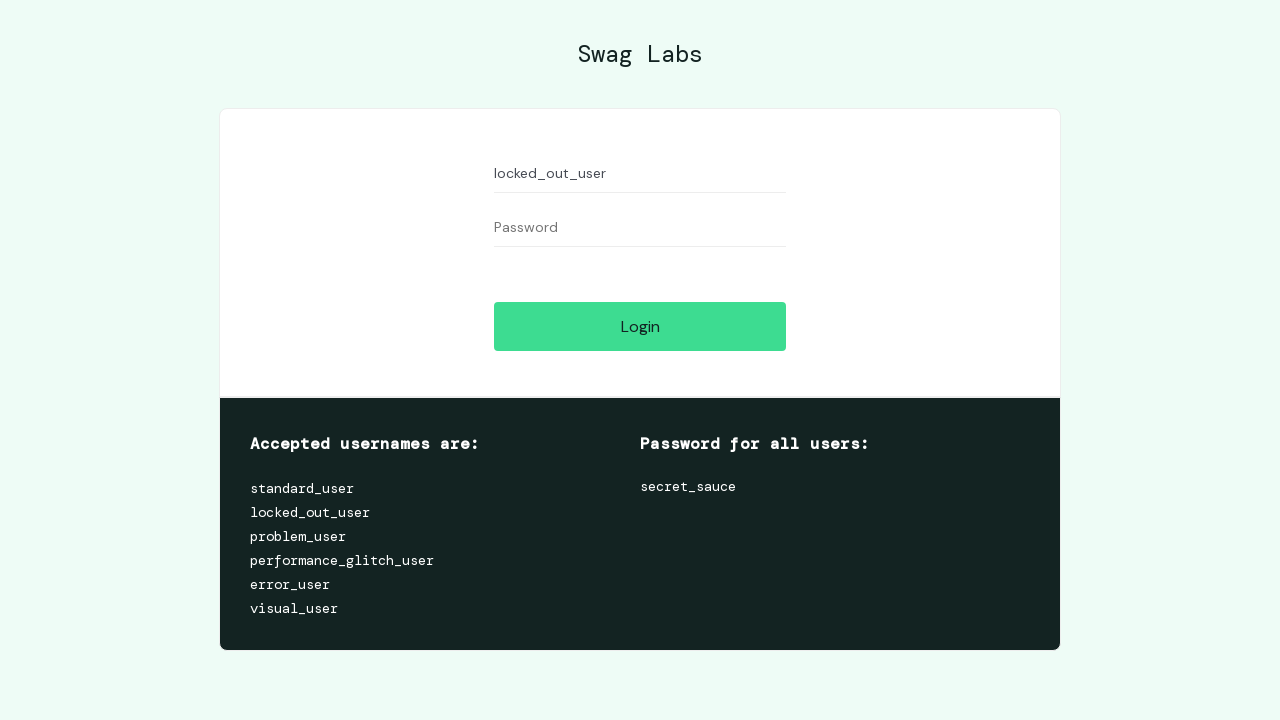

Entered password in password field on #password
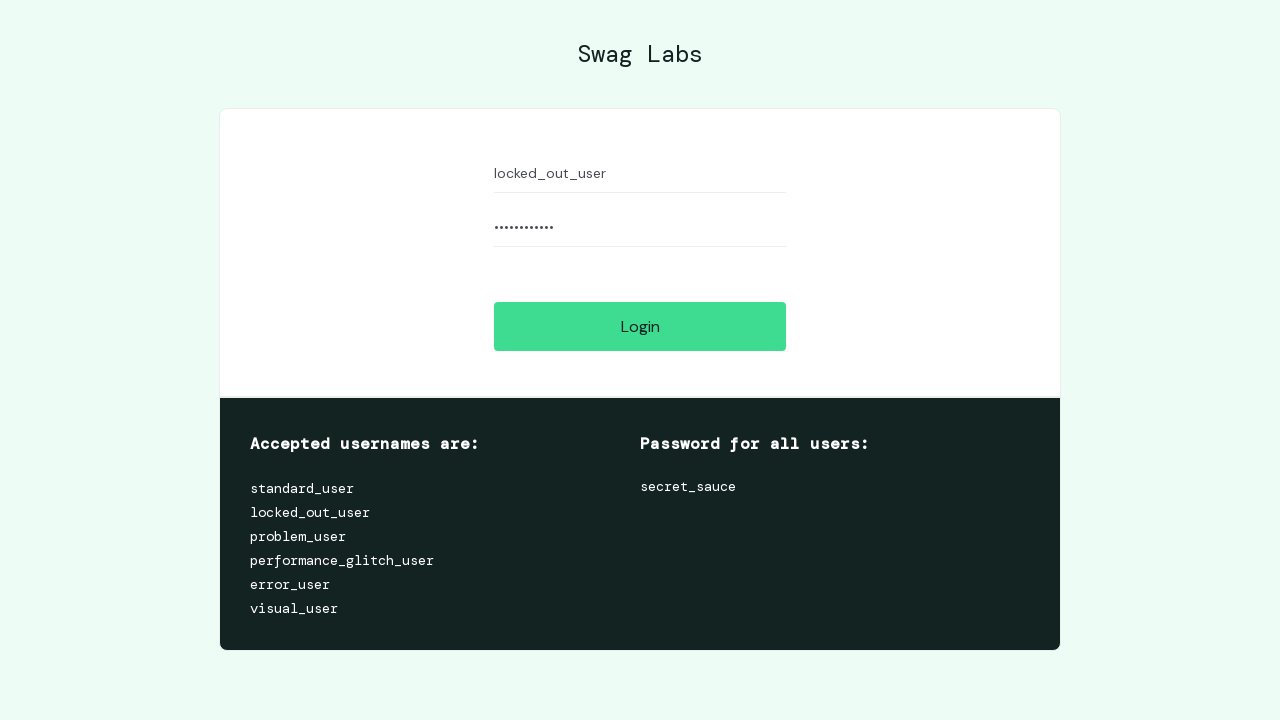

Clicked login button at (640, 326) on #login-button
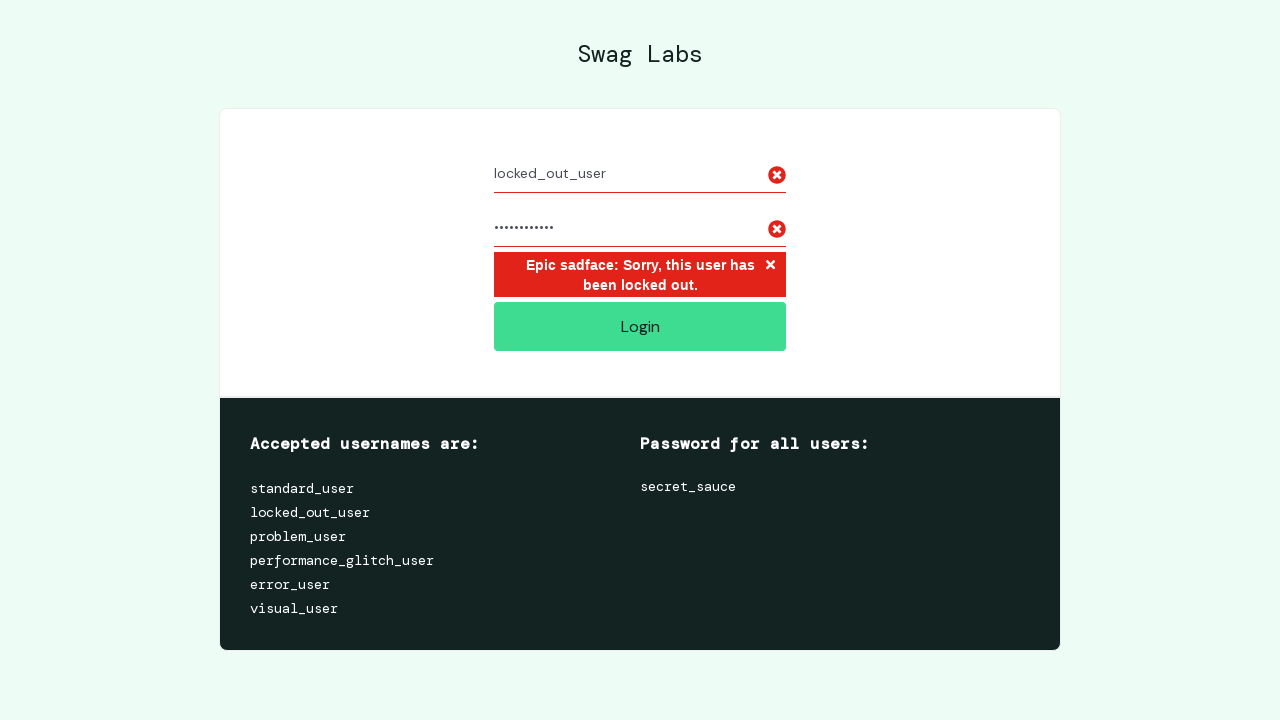

Error message container appeared indicating user is locked out
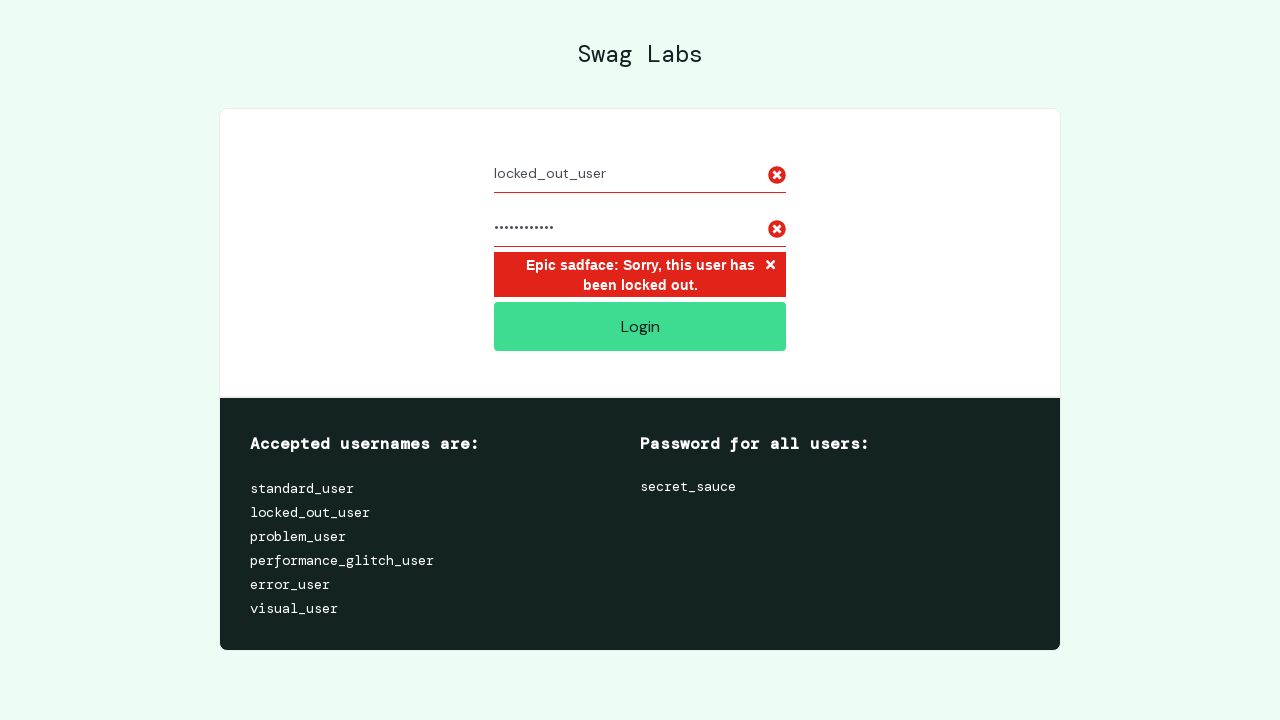

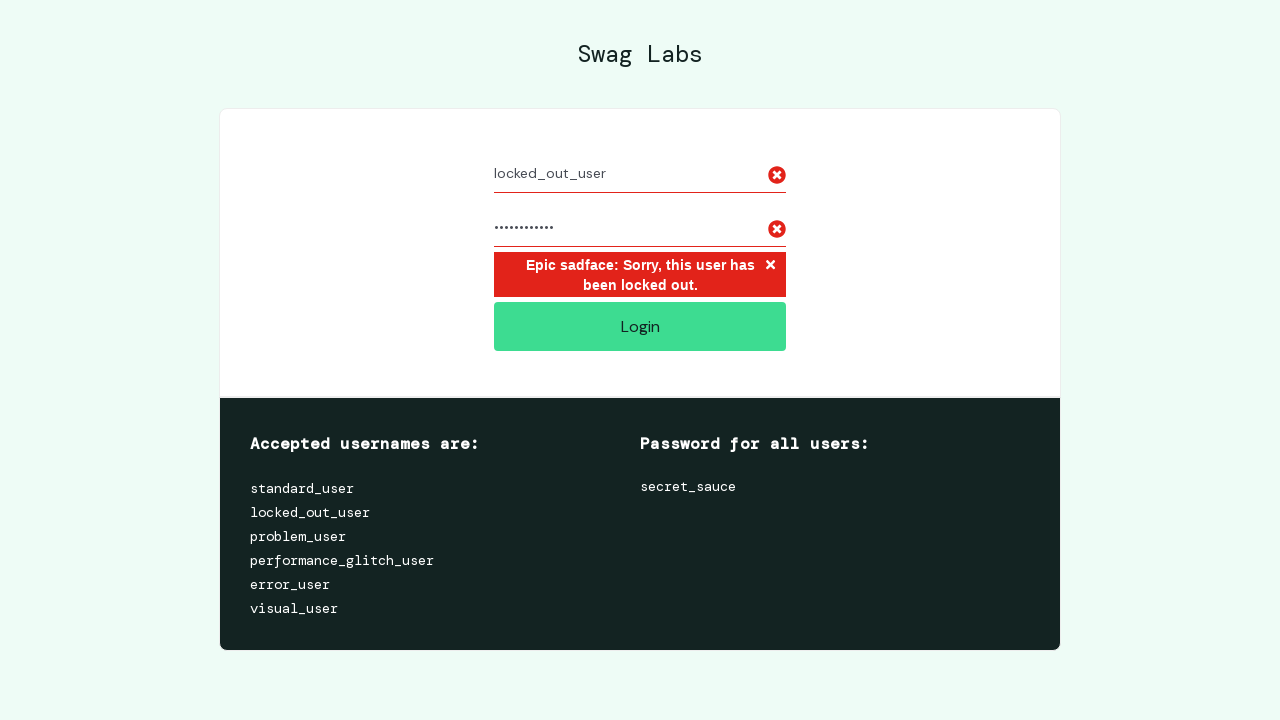